Navigates to DigitalOcean homepage and retrieves the page title

Starting URL: https://www.digitalocean.com/

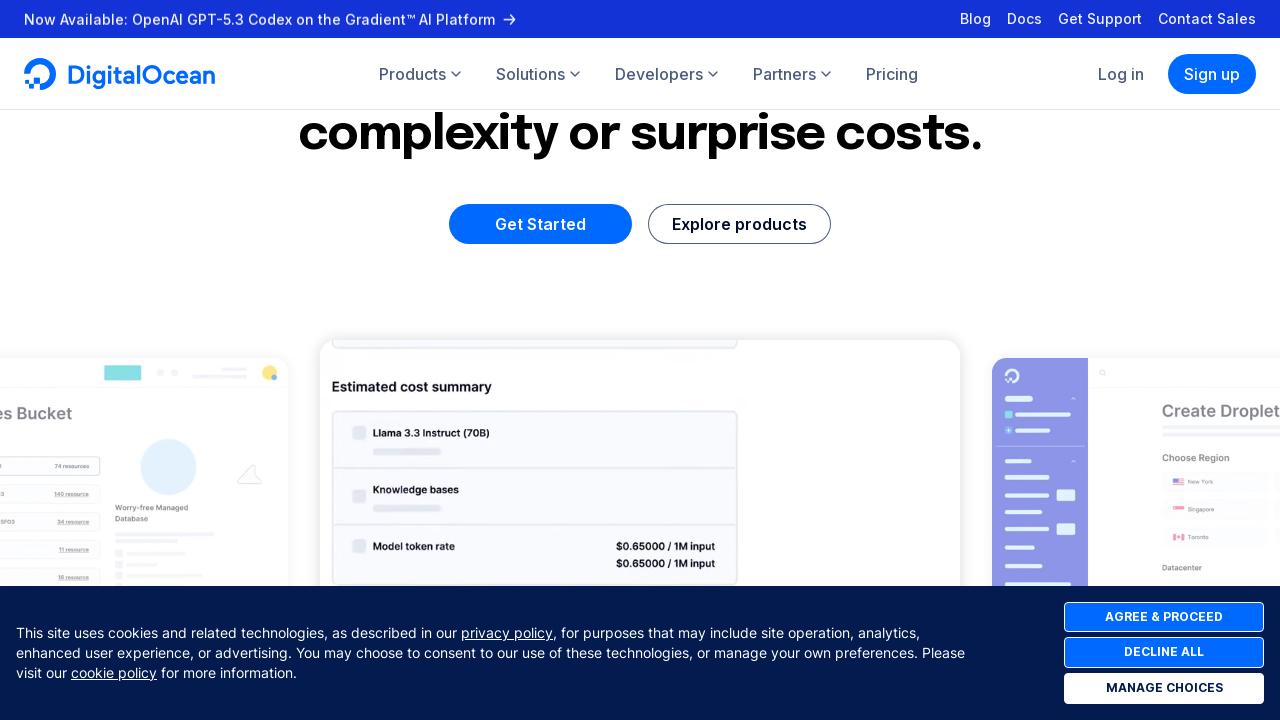

Waited for page to reach domcontentloaded state
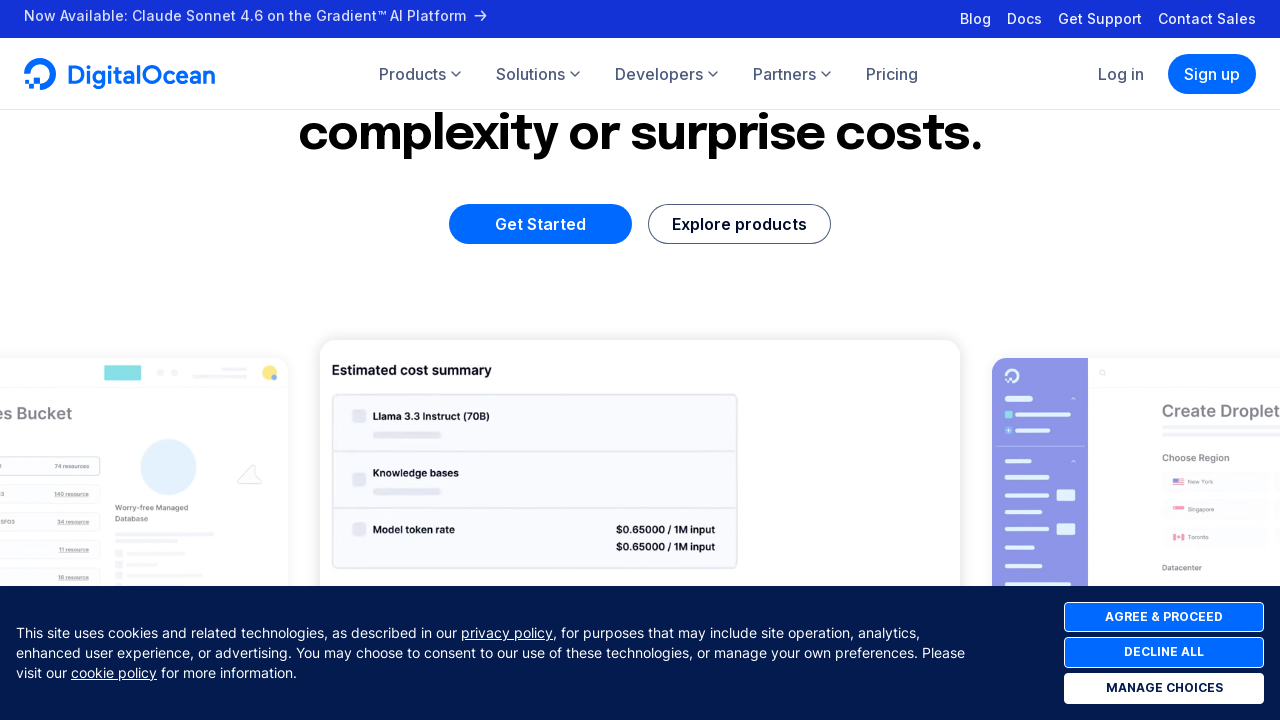

Retrieved page title: DigitalOcean: AI-Powered Unified Inference Cloud Infrastructure
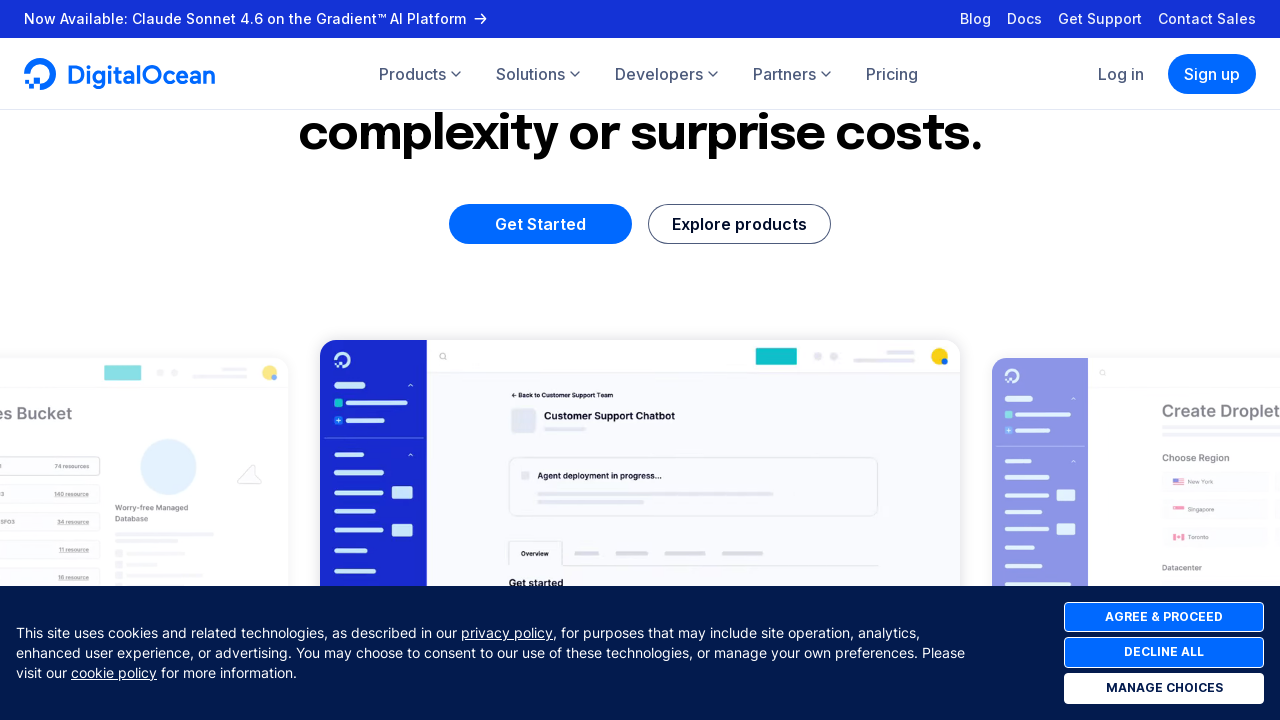

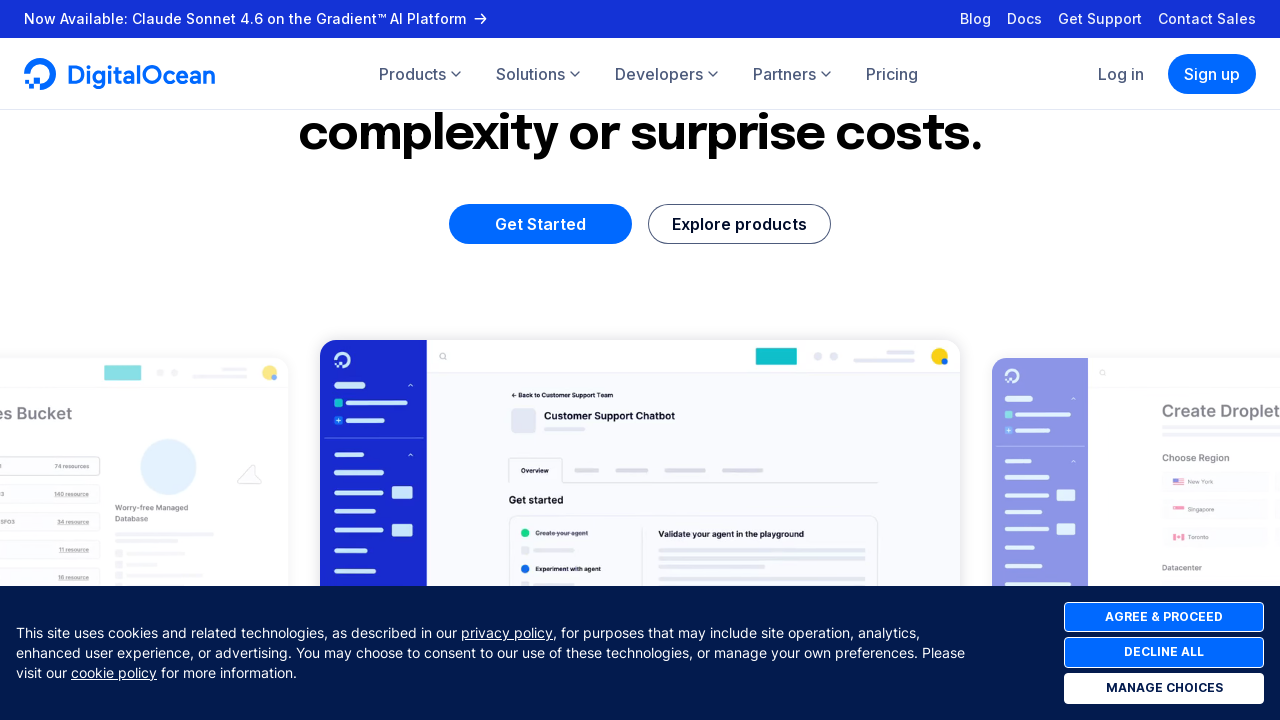